Tests text field input by entering text into a text area field

Starting URL: https://omayo.blogspot.in/

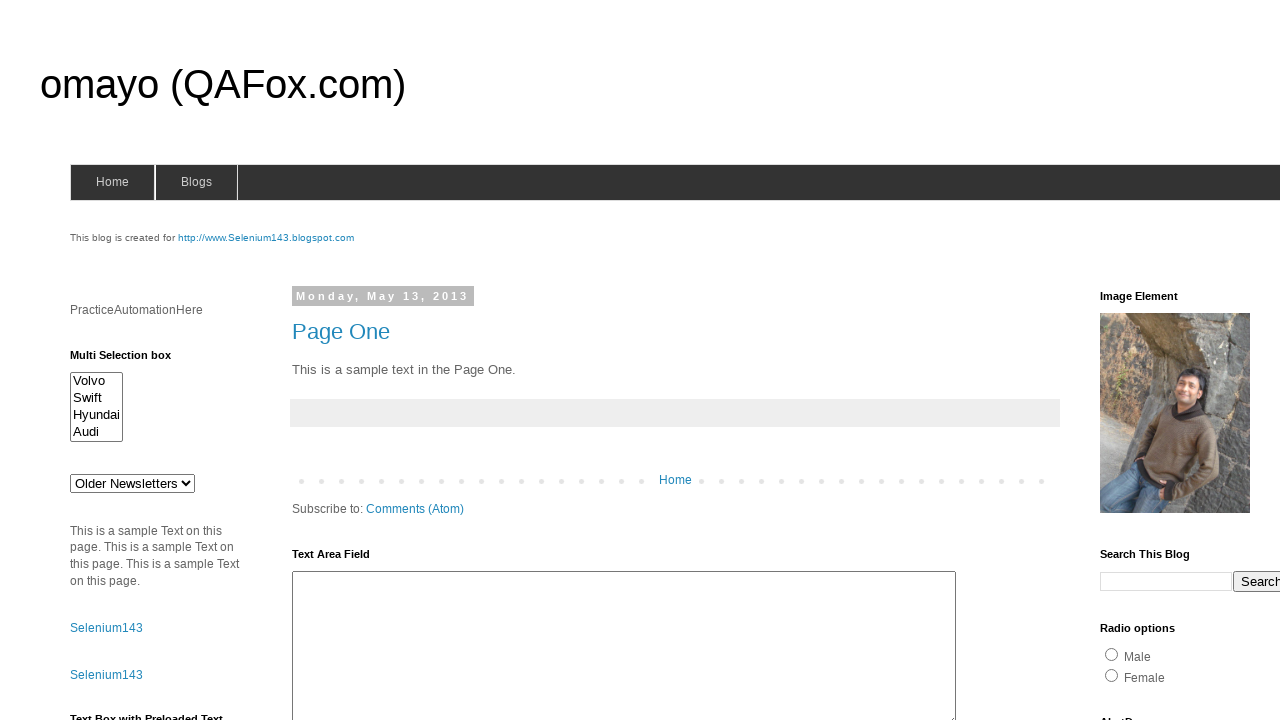

Entered text 'M Talha Tanveer Qasmi' into text area field with id 'ta1' on #ta1
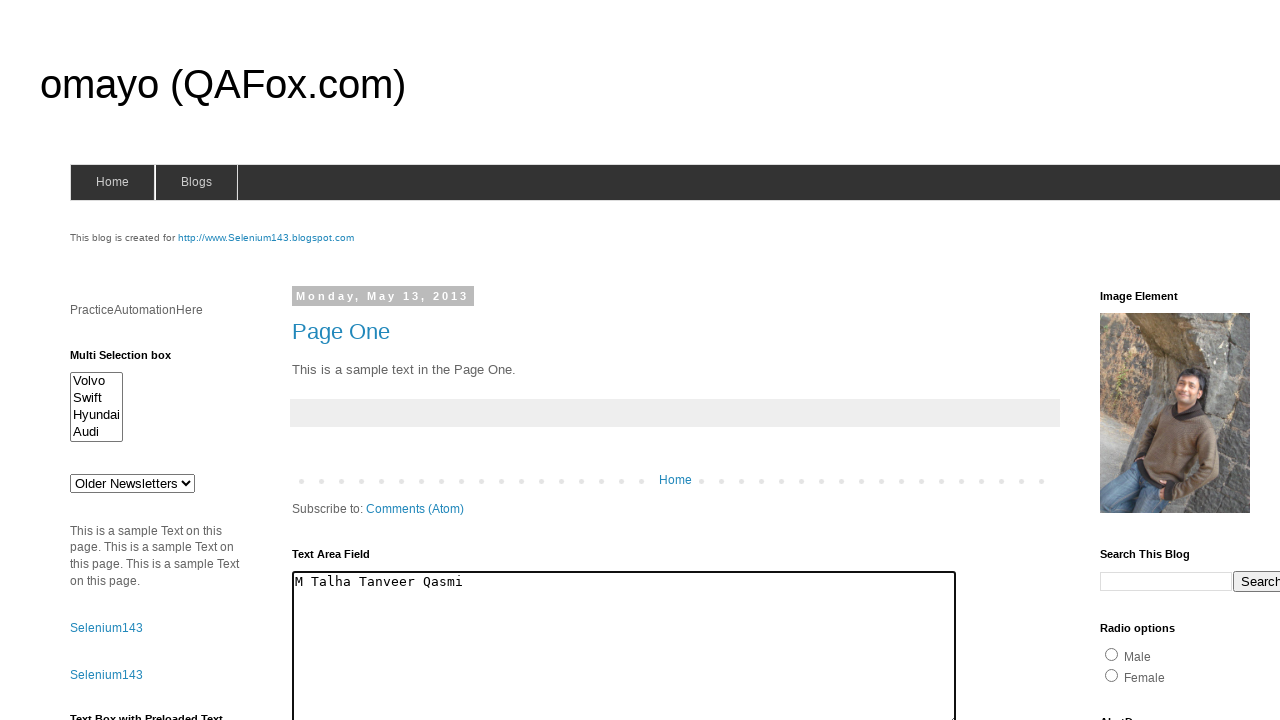

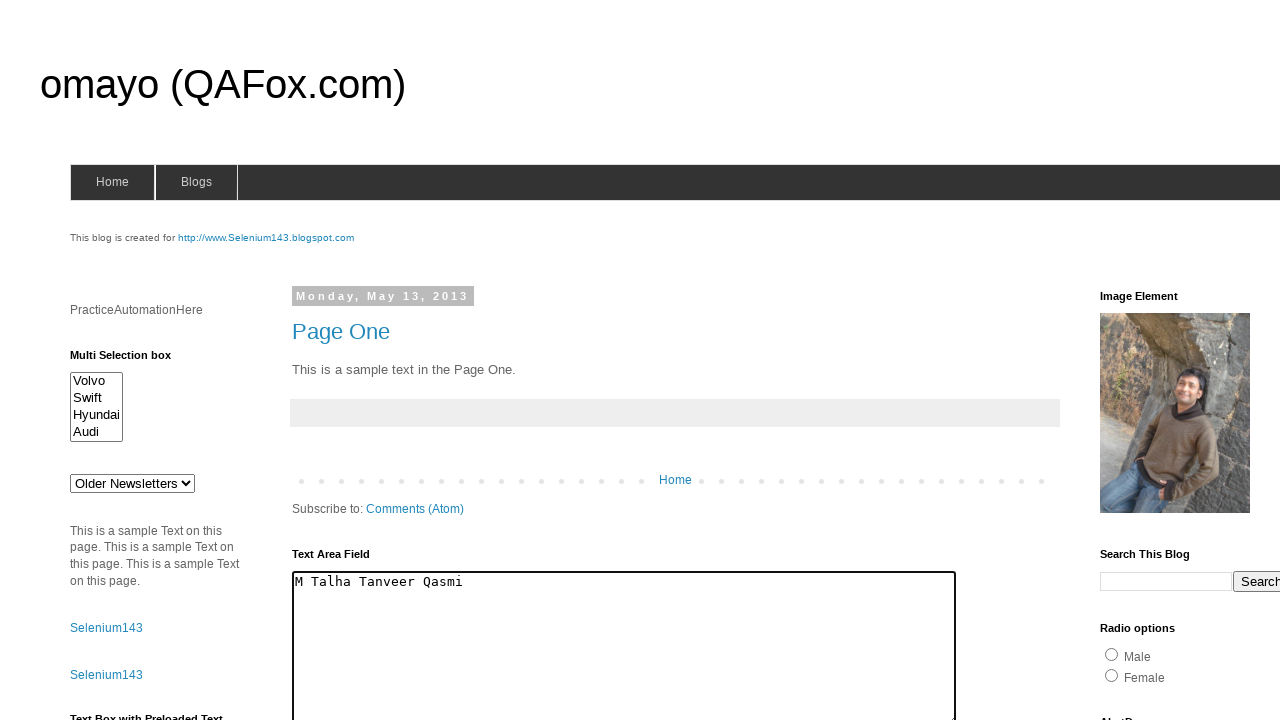